Tests date picker functionality by filling a date input field with a specific date value

Starting URL: https://www.lambdatest.com/selenium-playground/bootstrap-date-picker-demo

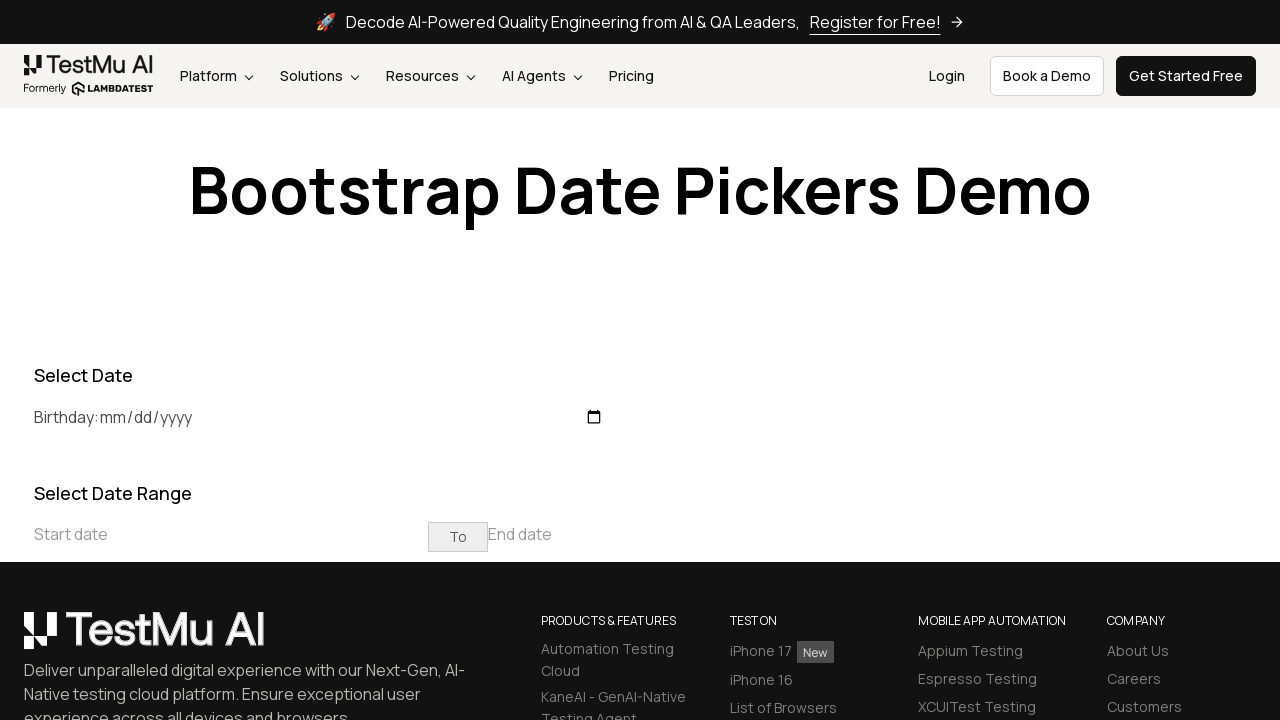

Filled birthday date field with '1994-06-25' on #birthday
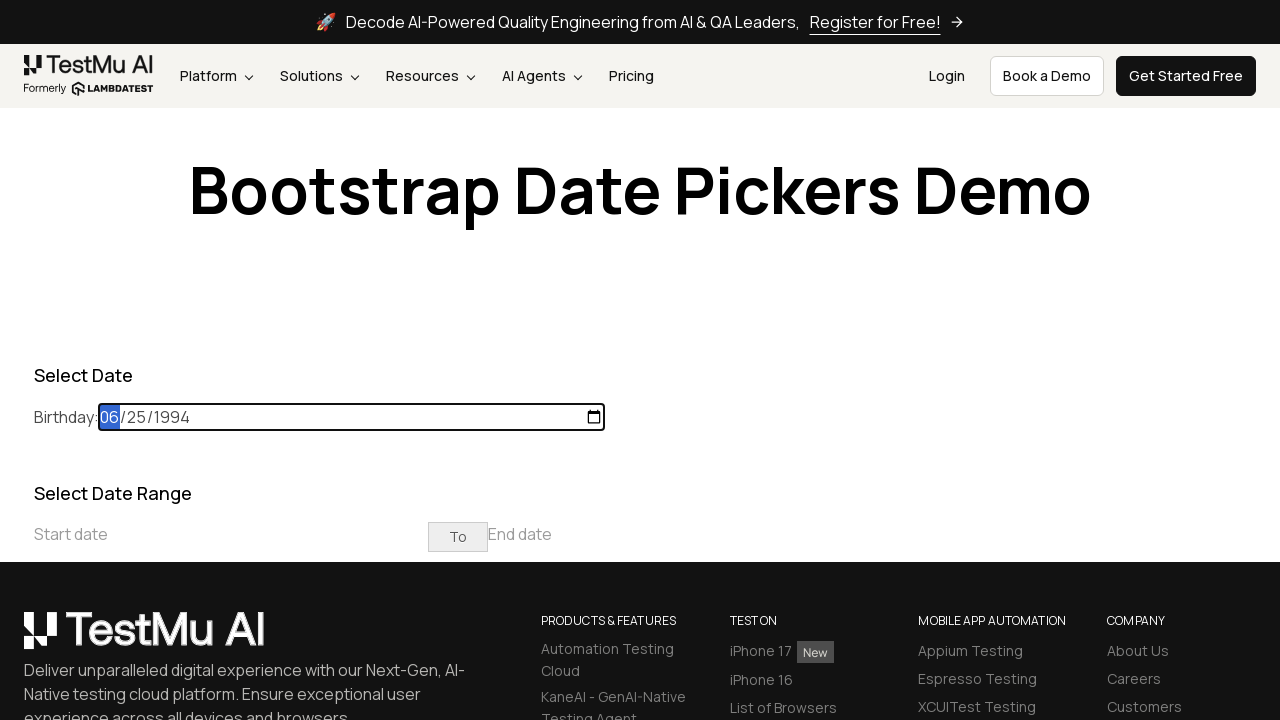

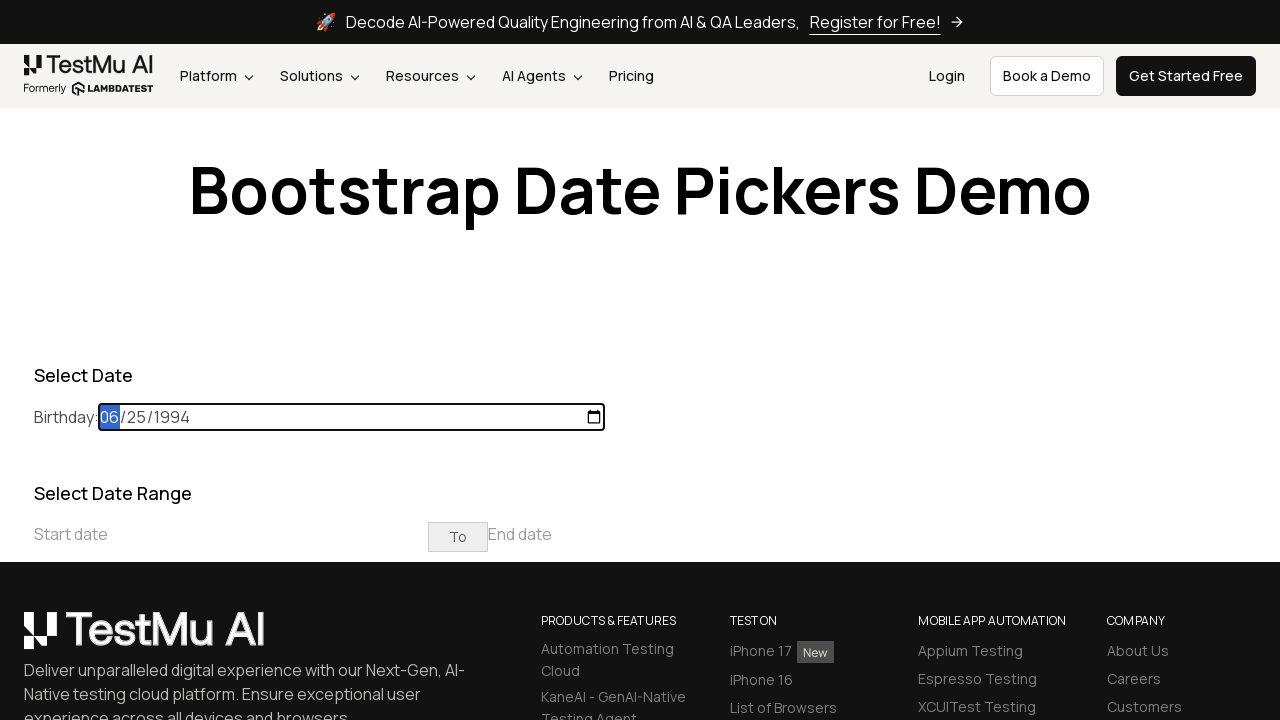